Navigates through multiple pages of product reviews on a Tiki product page, verifying that review content is displayed on each page

Starting URL: https://tiki.vn/apple-macbook-air-2020-m1-13-inchs-apple-m1-16gb-256gb-hang-chinh-hang-p88231354.html?src=ss-organic

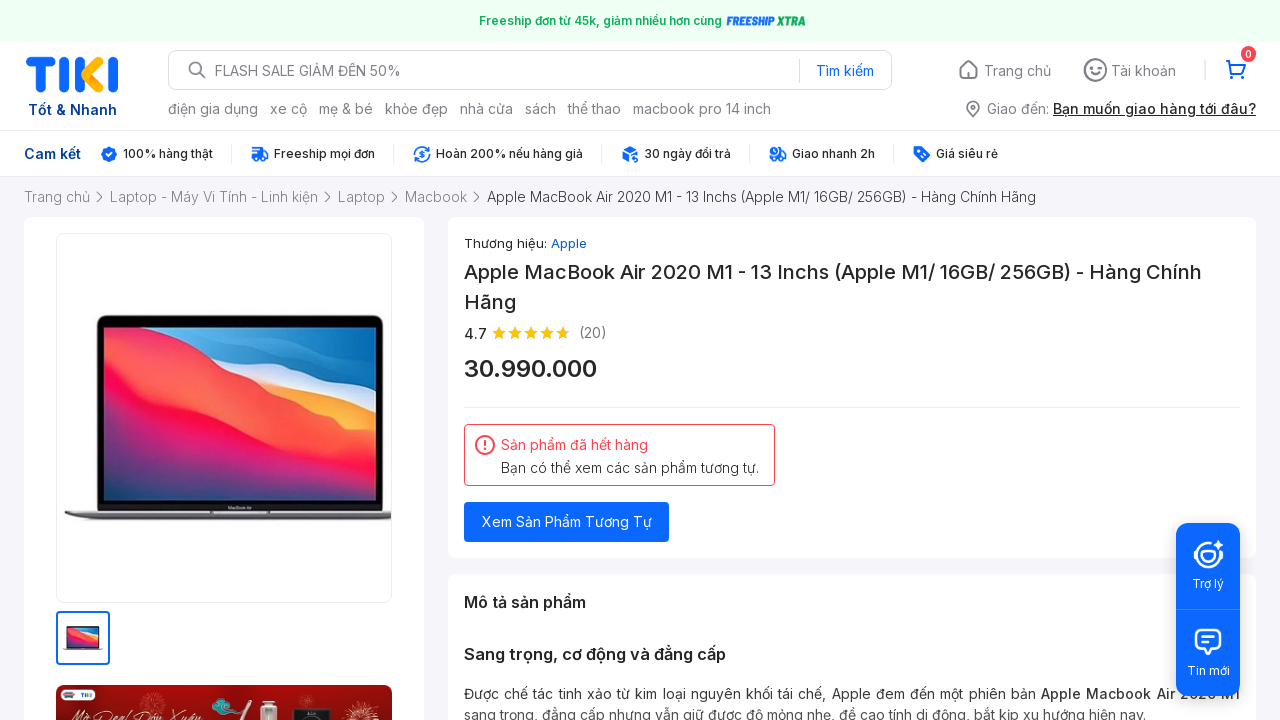

No customer reviews section found for this product
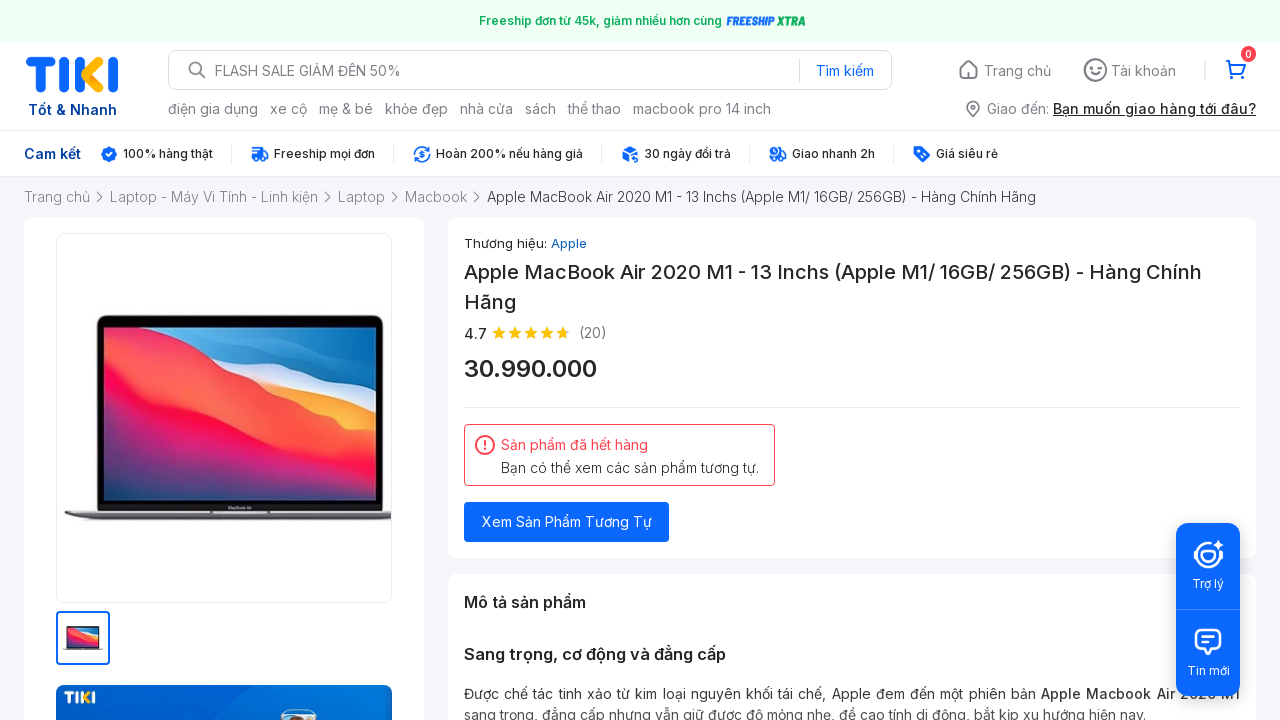

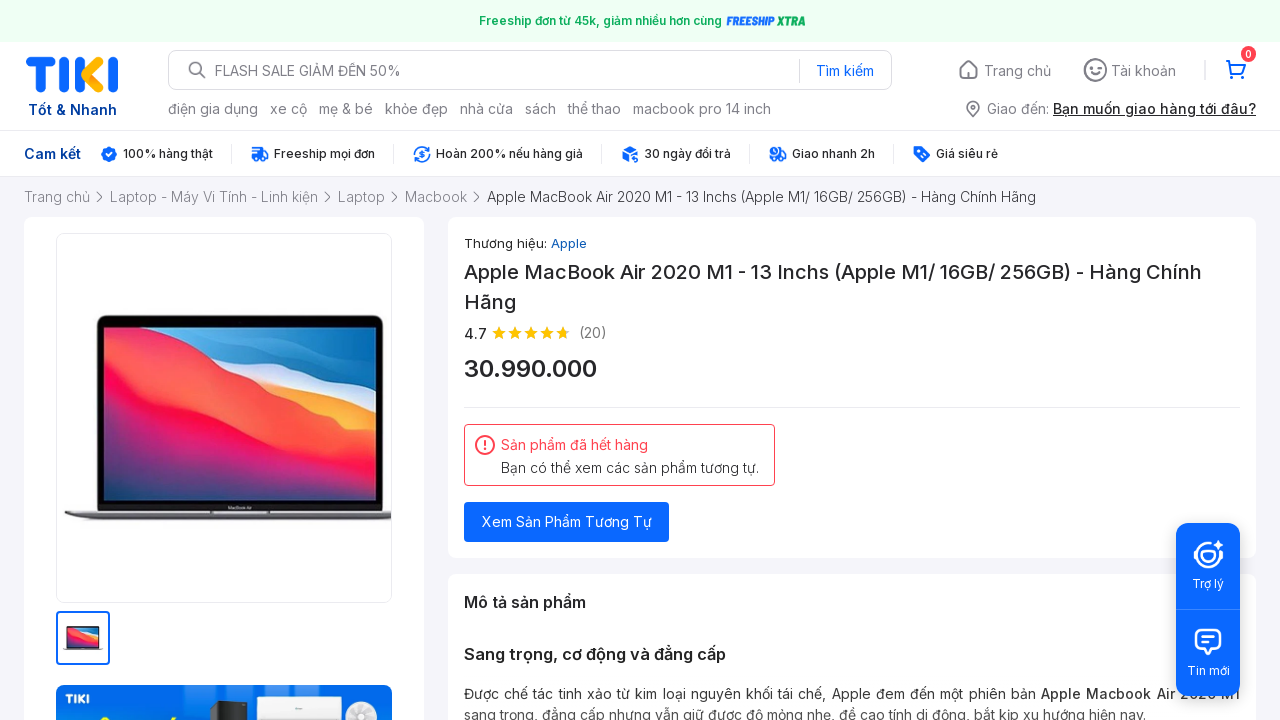